Tests navigation to GitHub About page by clicking the About link in the footer

Starting URL: https://github.com

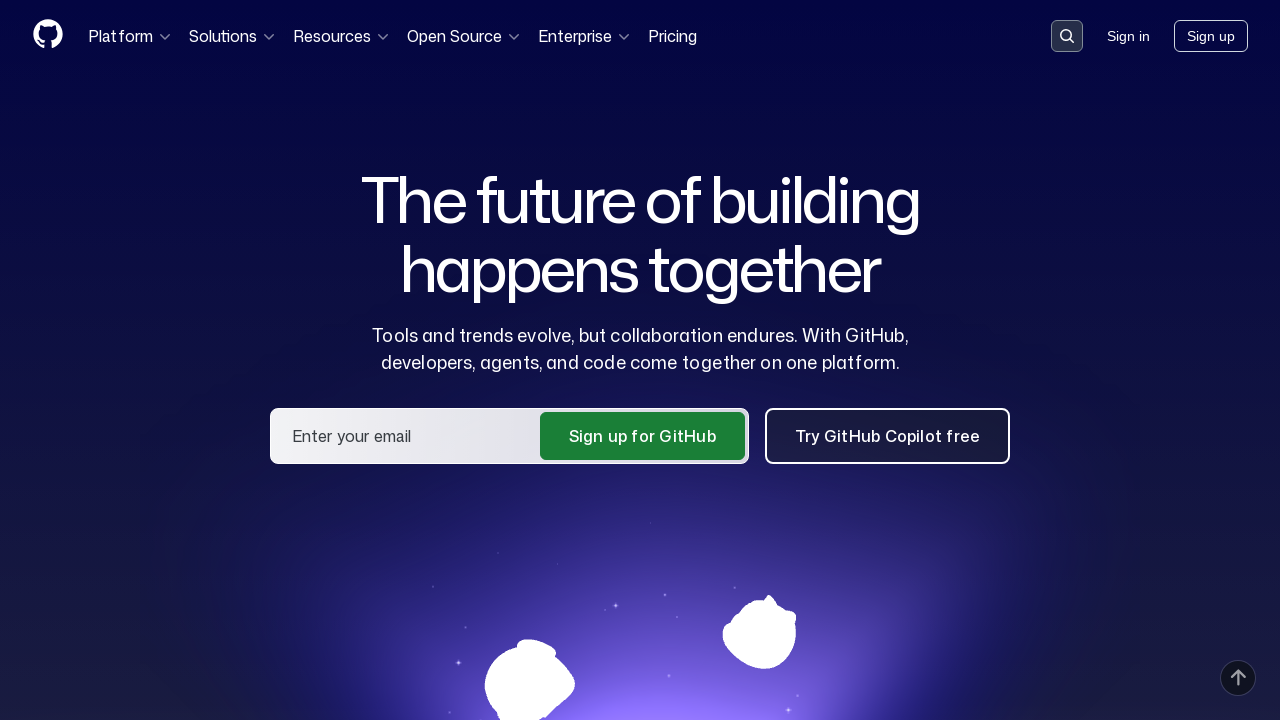

Clicked About link in footer at (1098, 361) on a[href='https://github.com/about']
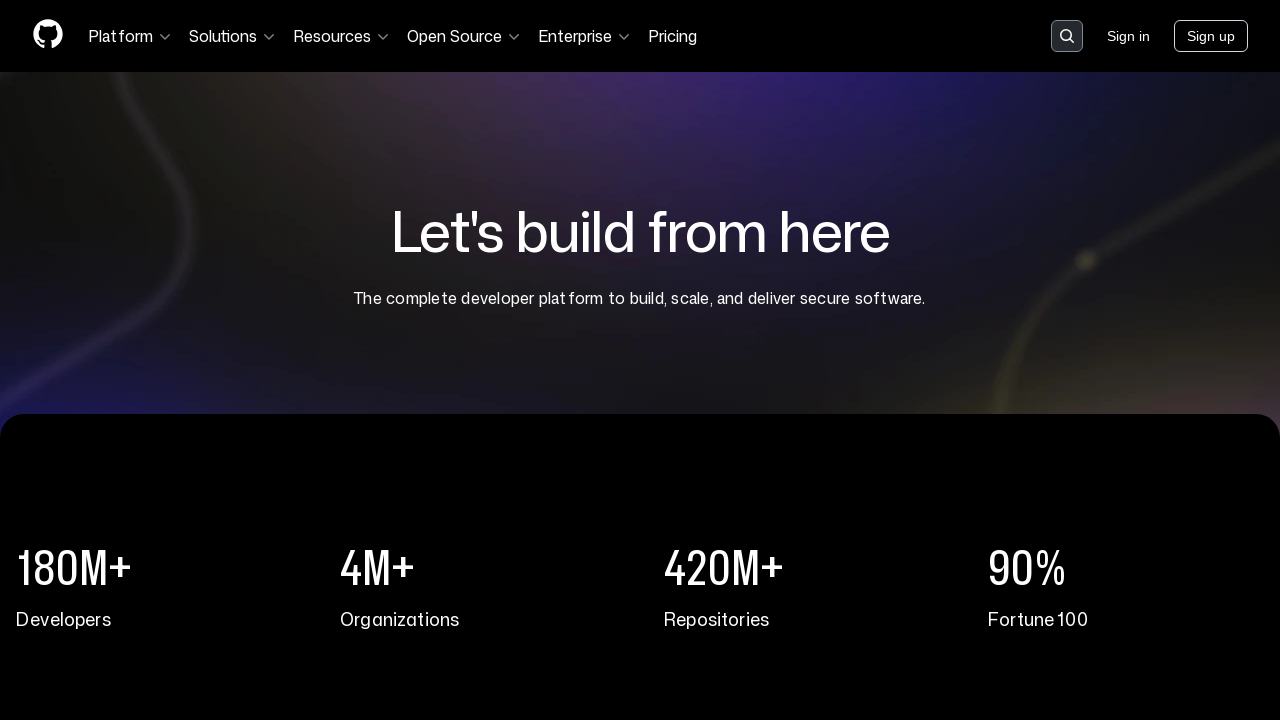

GitHub About page loaded successfully
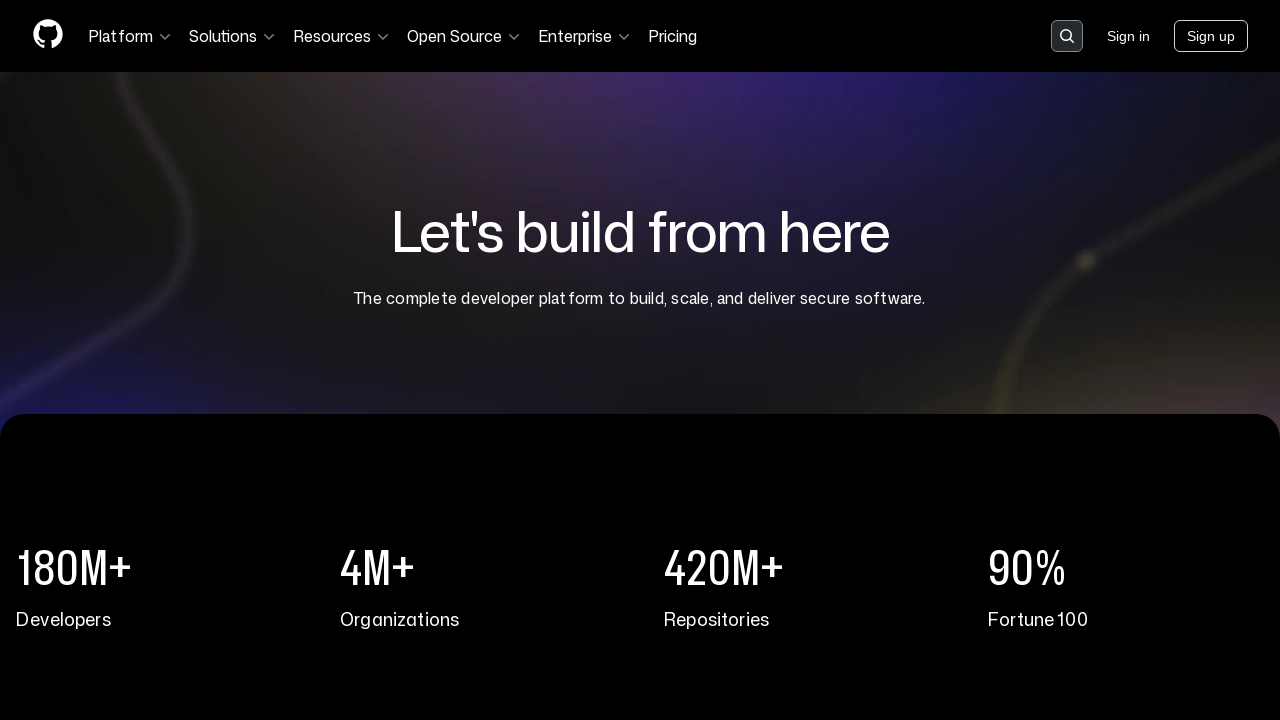

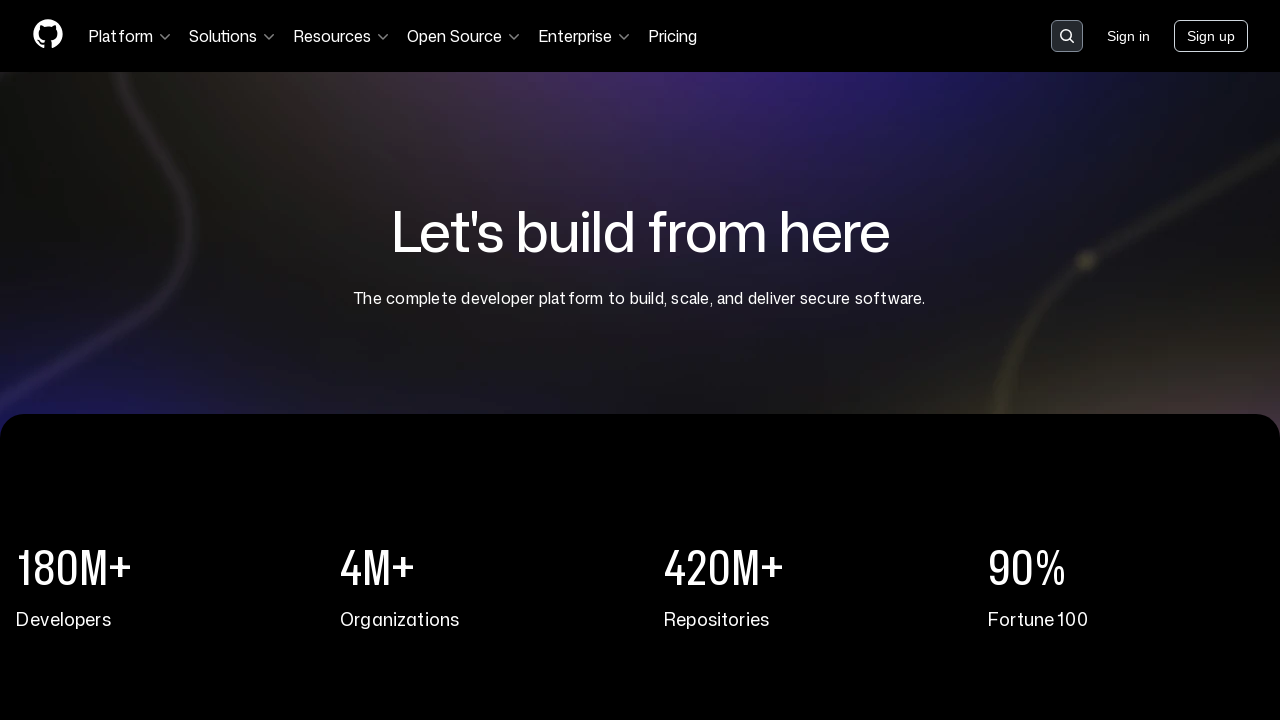